Tests a triangle puzzle page by clicking the "Give up" button and verifying that the answers link and hide answers button appear on the page

Starting URL: https://playground.learnqa.ru/puzzle/triangle

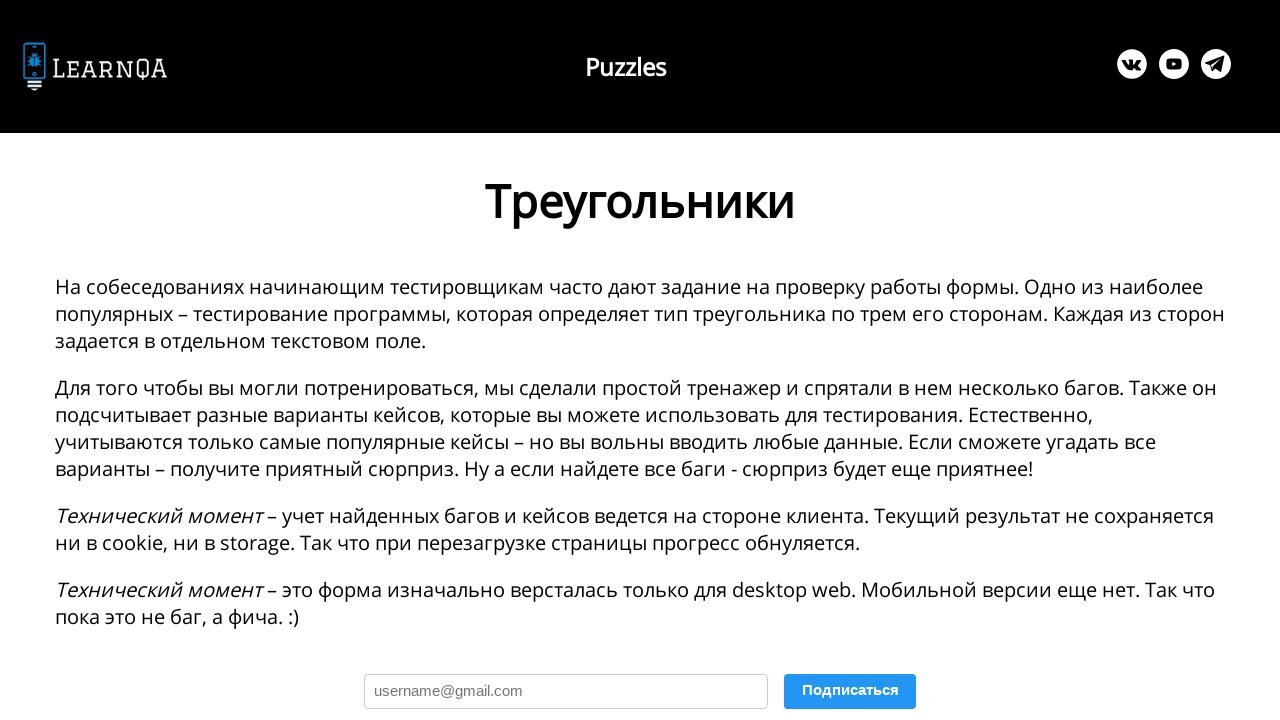

Waited for 'Give up' button to become visible
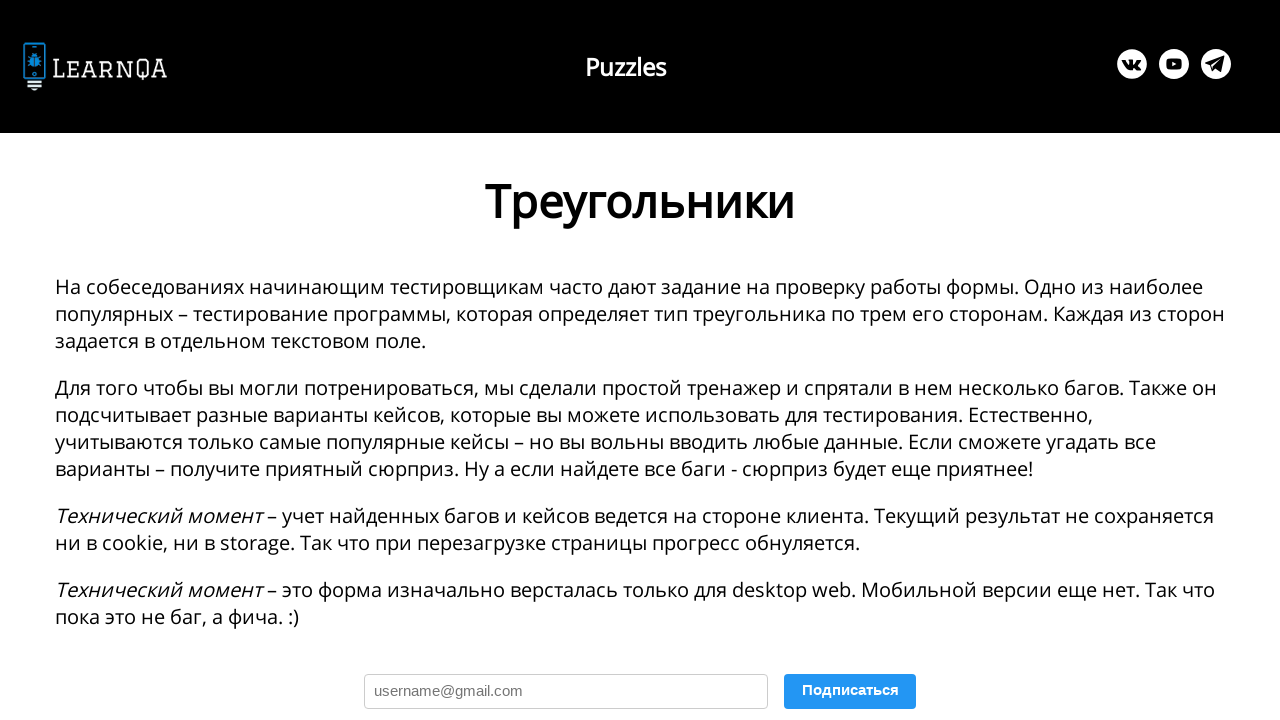

Clicked 'Give up' button at (343, 360) on xpath=//button[text()='Я сдаюсь']
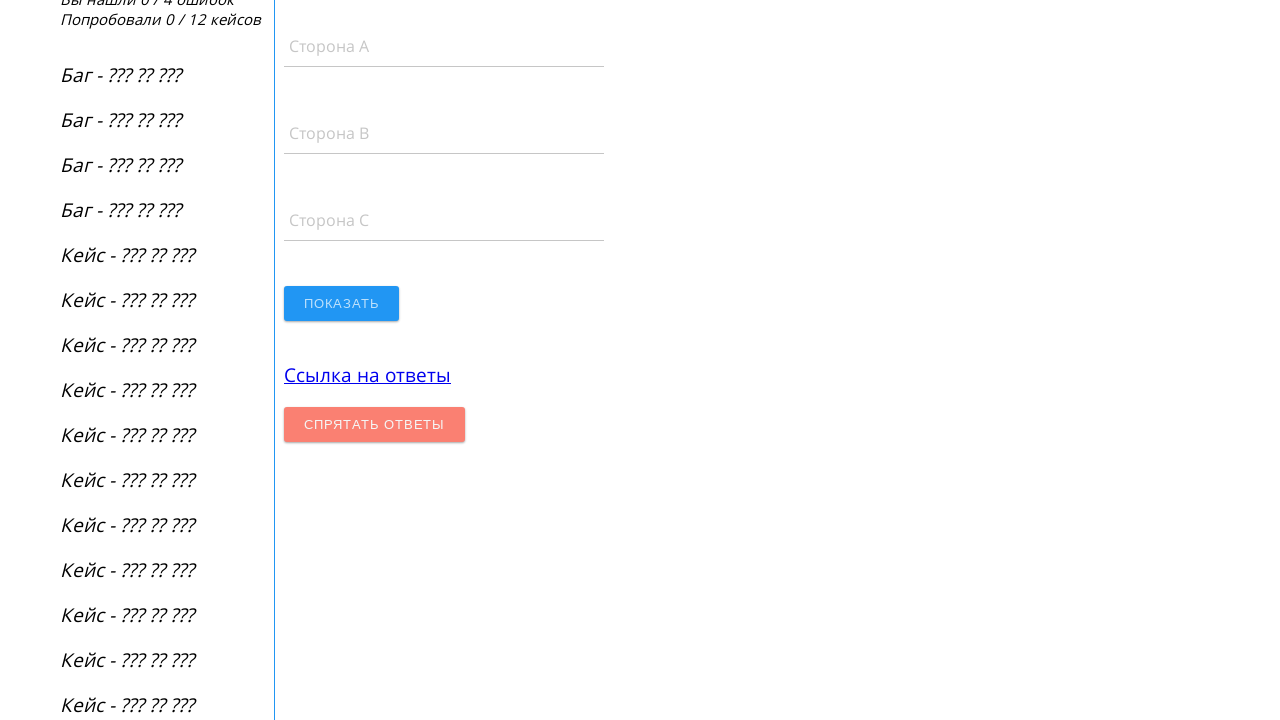

Verified answers link is displayed
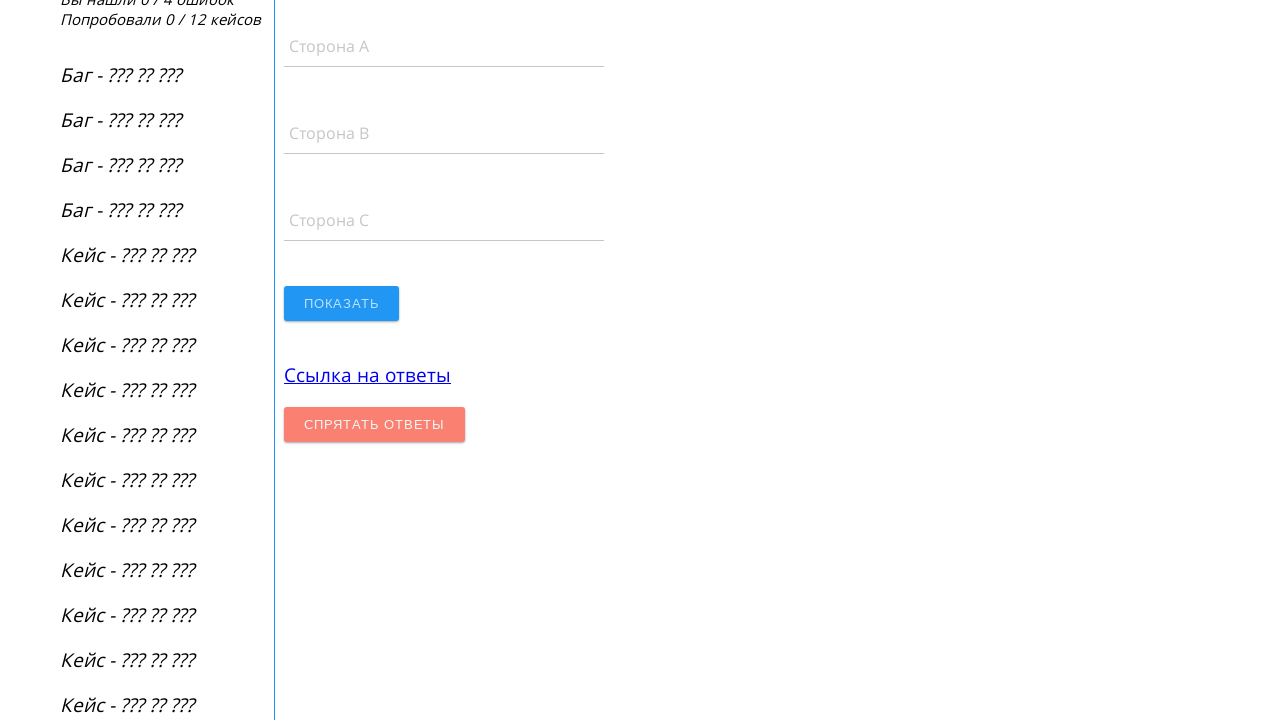

Verified 'Hide answers' button is displayed
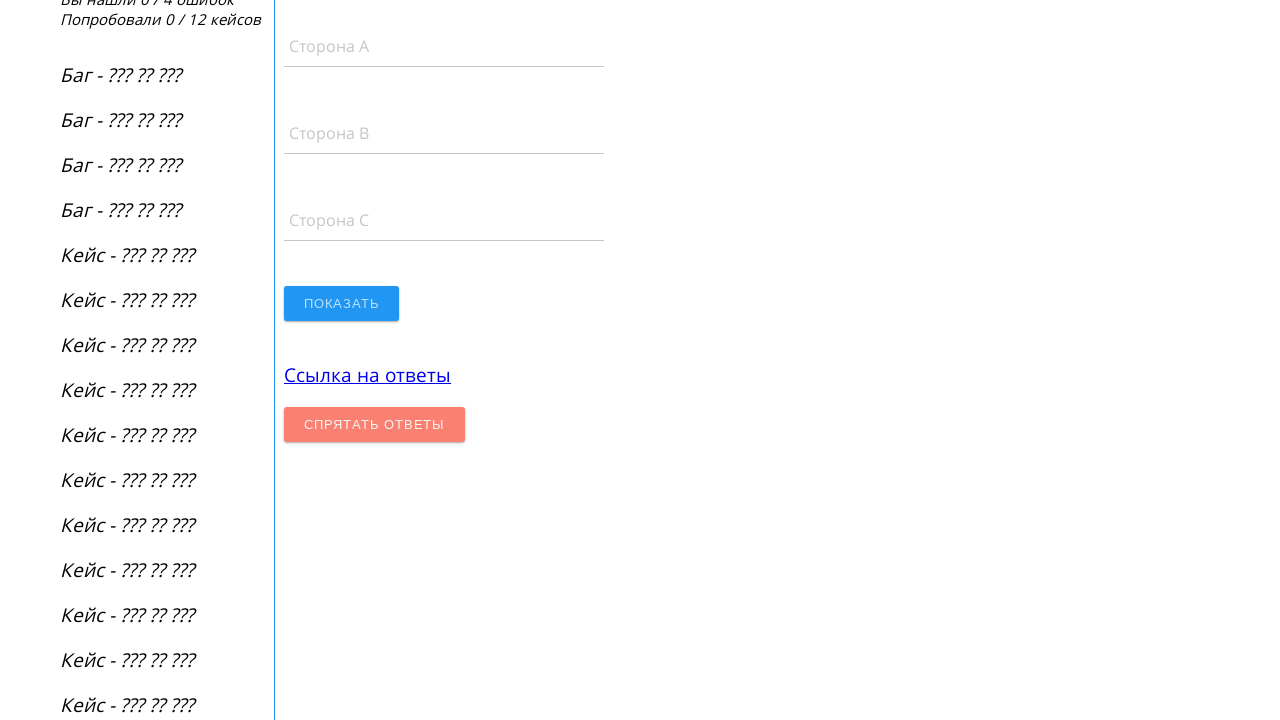

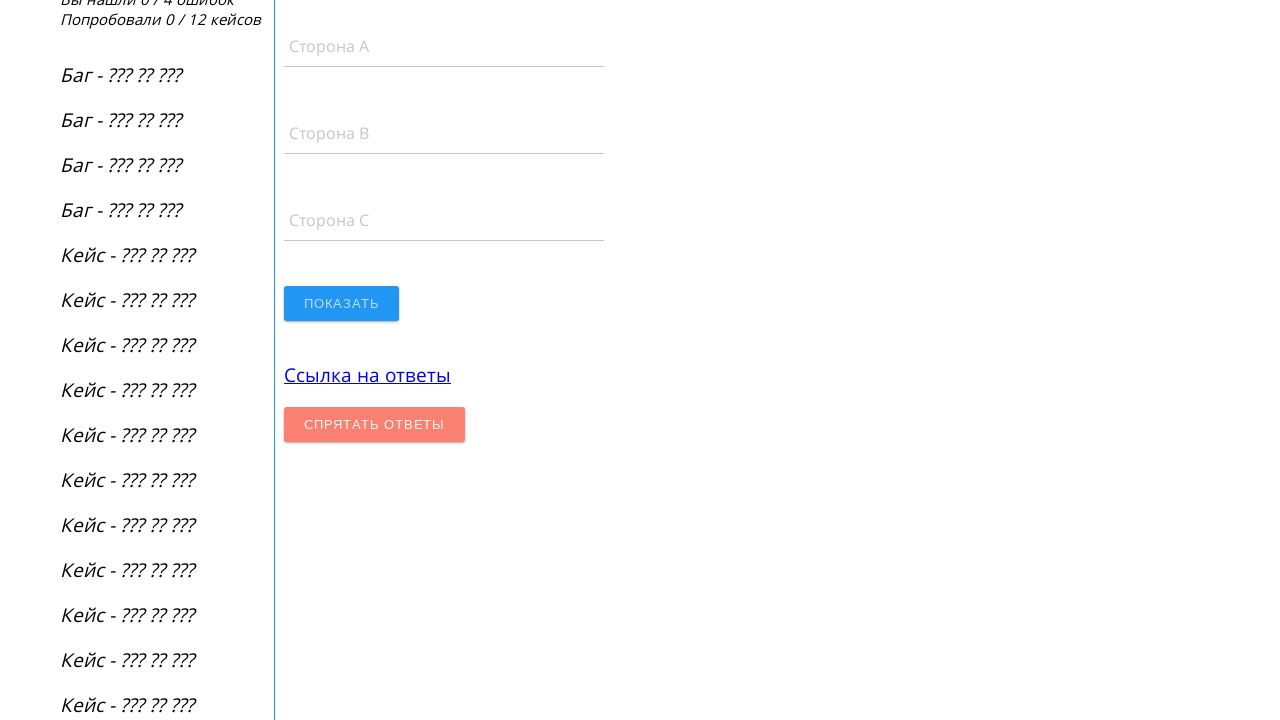